Tests the WHO Obesity and Overweight Facts resource link by navigating to the Resources page, clicking the link, and verifying it opens the correct WHO page in a new tab

Starting URL: https://vagdevimahendrada.github.io/BMICalculator/

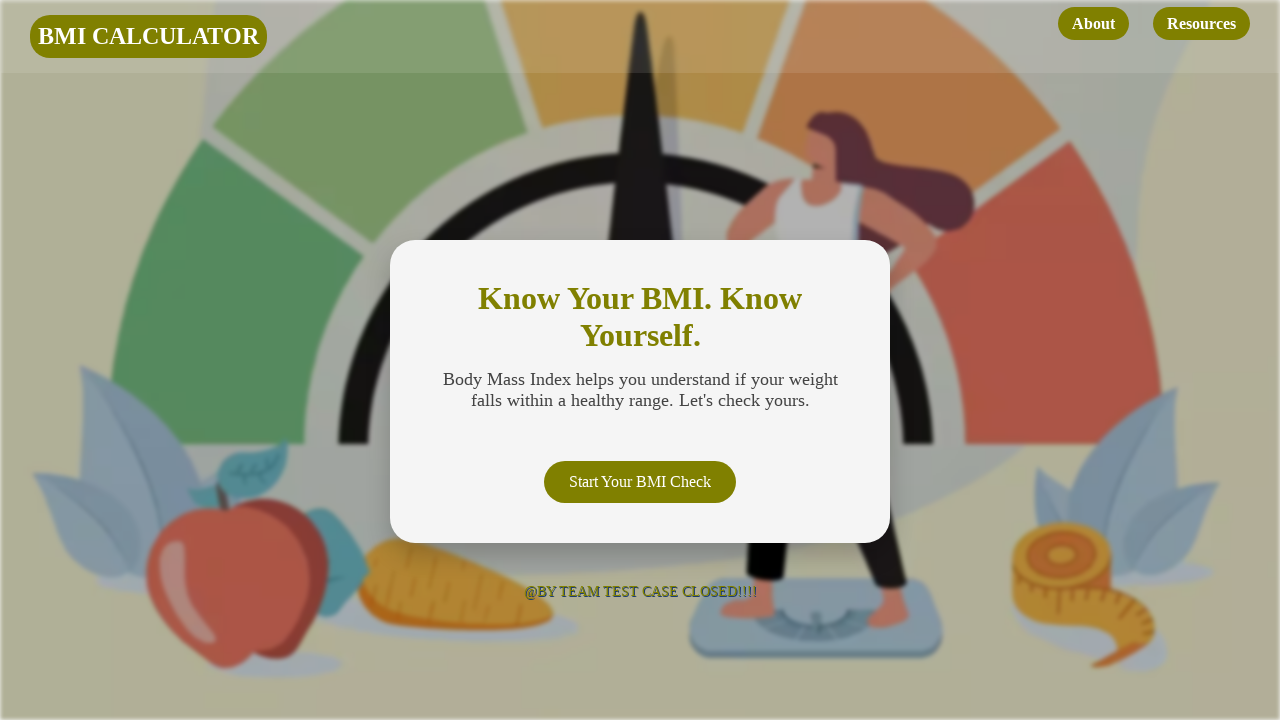

Clicked on Resources link at (1202, 24) on internal:role=link[name="Resources"i]
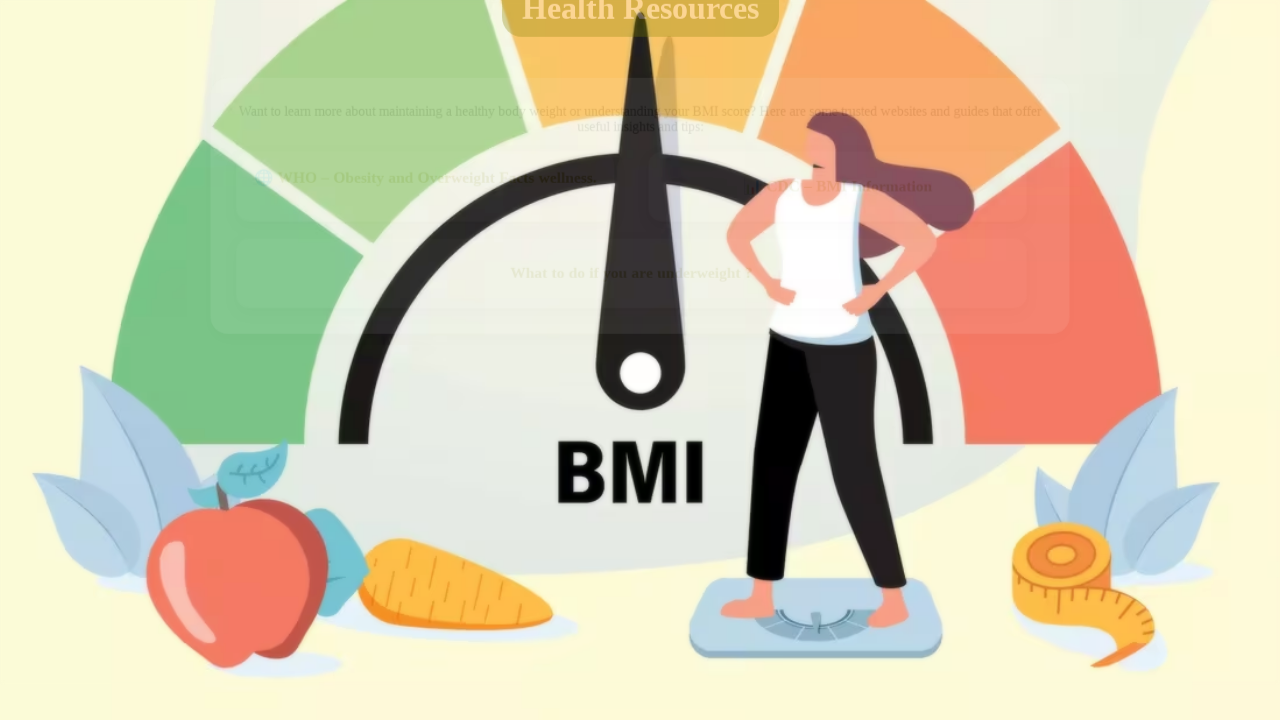

Health Resources heading loaded
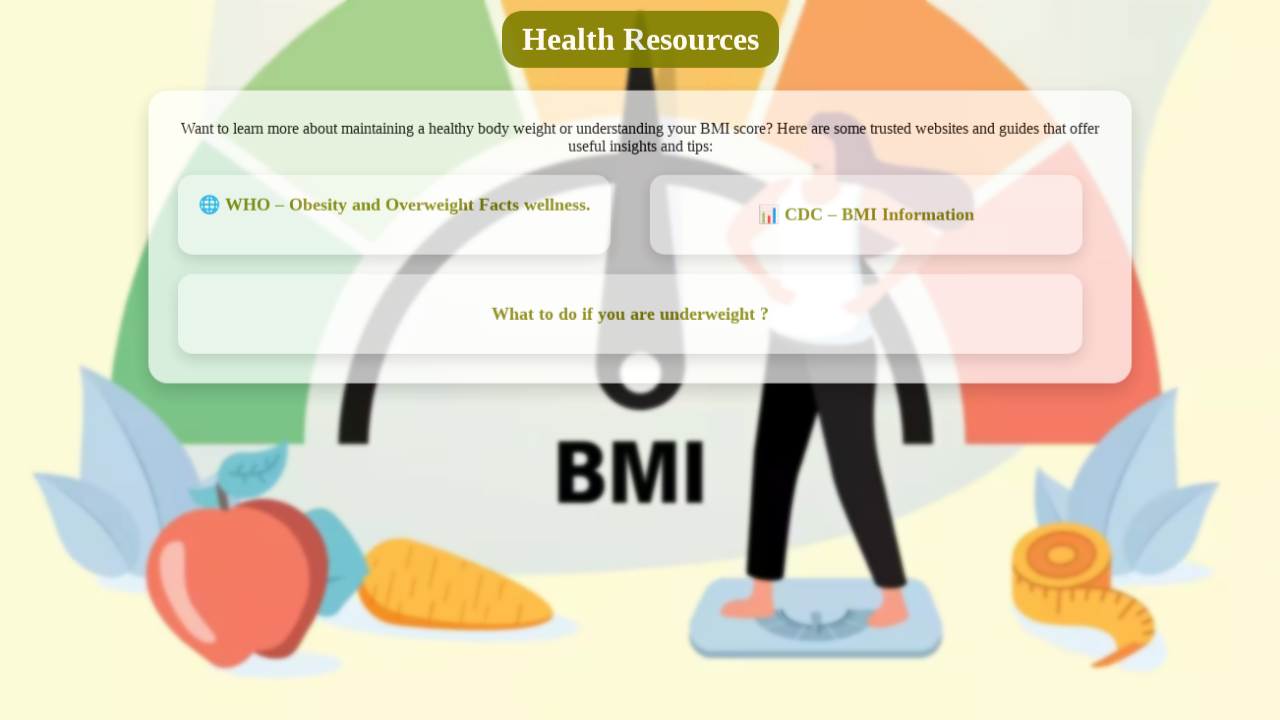

Clicked on Obesity and Overweight link at (390, 208) on xpath=//a[contains(text(),'Obesity and')]
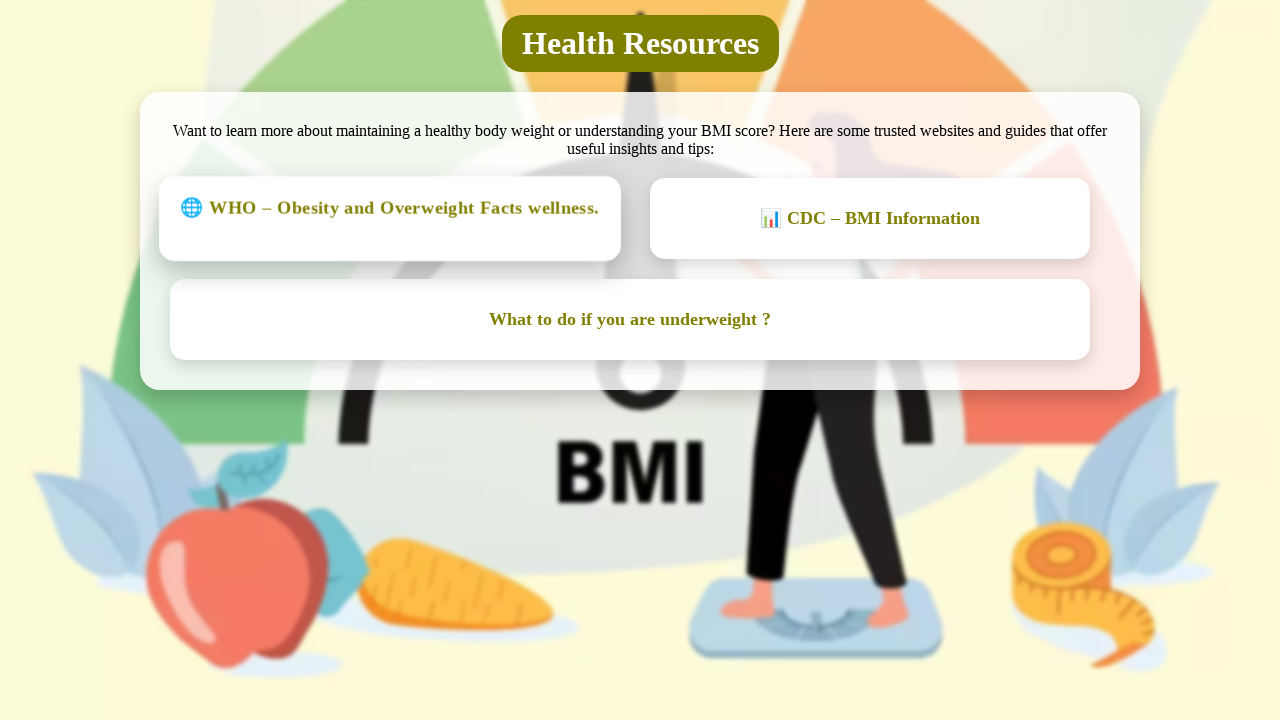

New tab with WHO page loaded
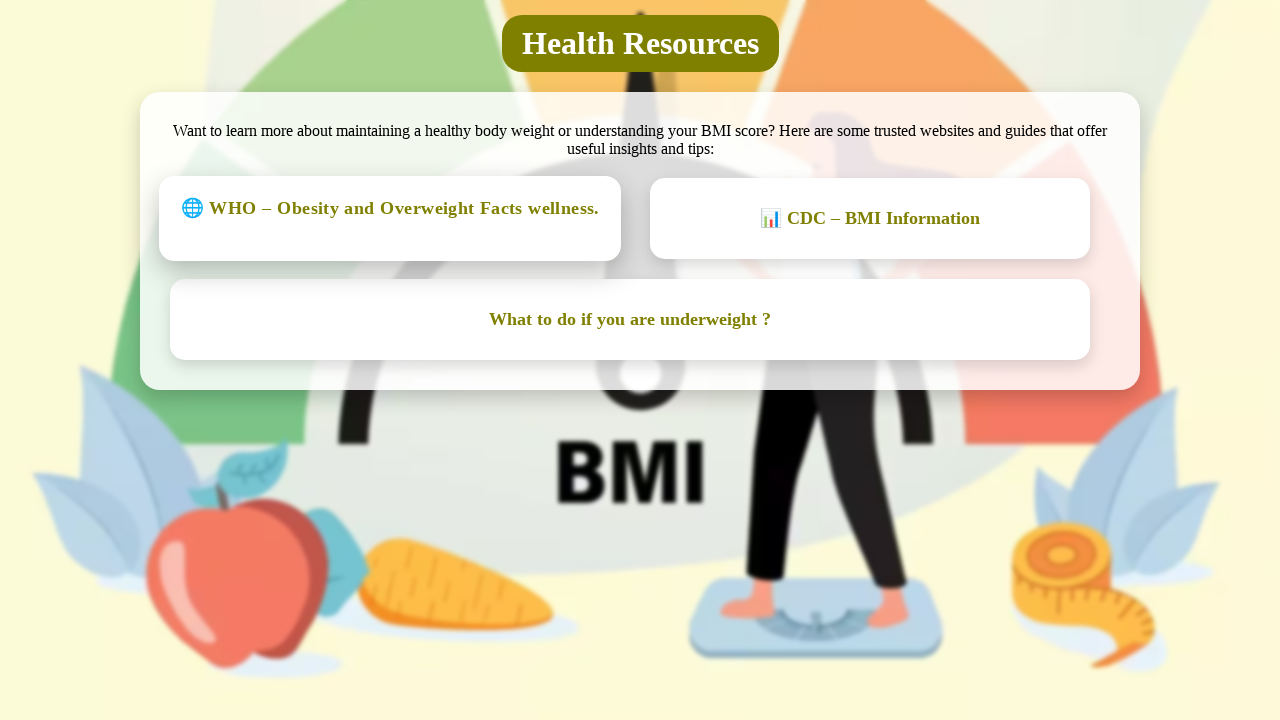

Verified WHO Obesity and Overweight Facts page URL is correct
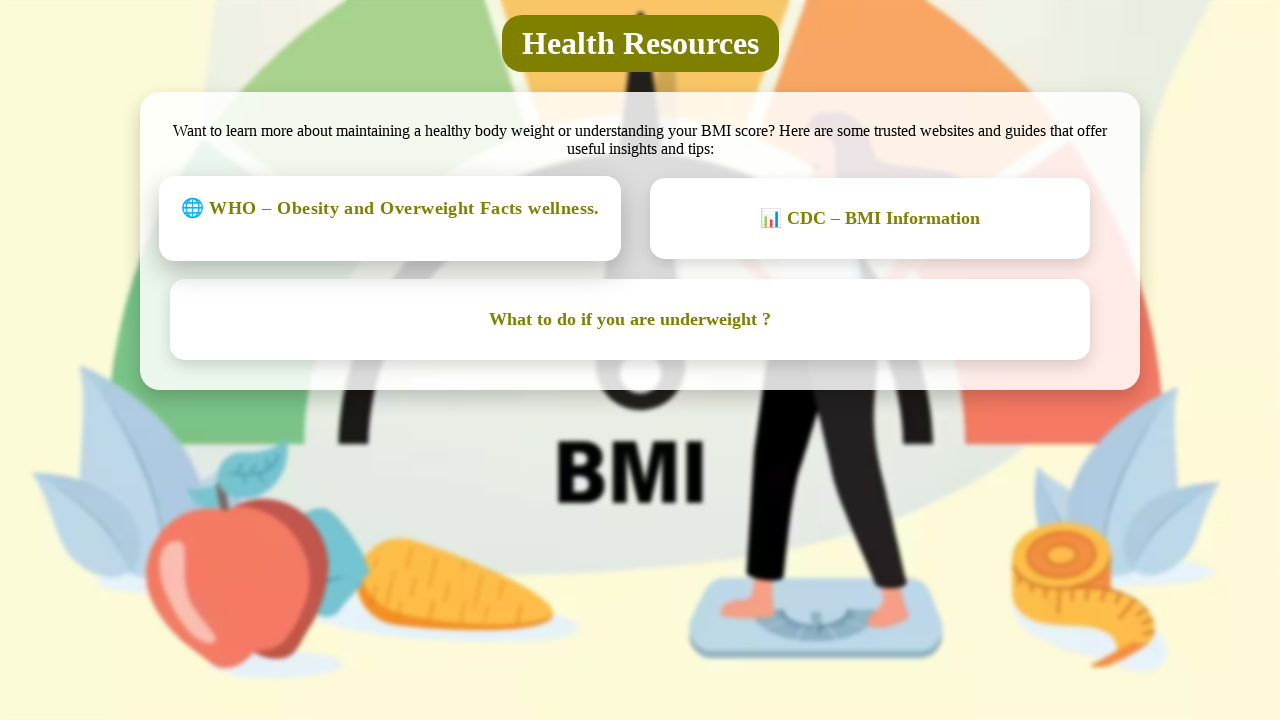

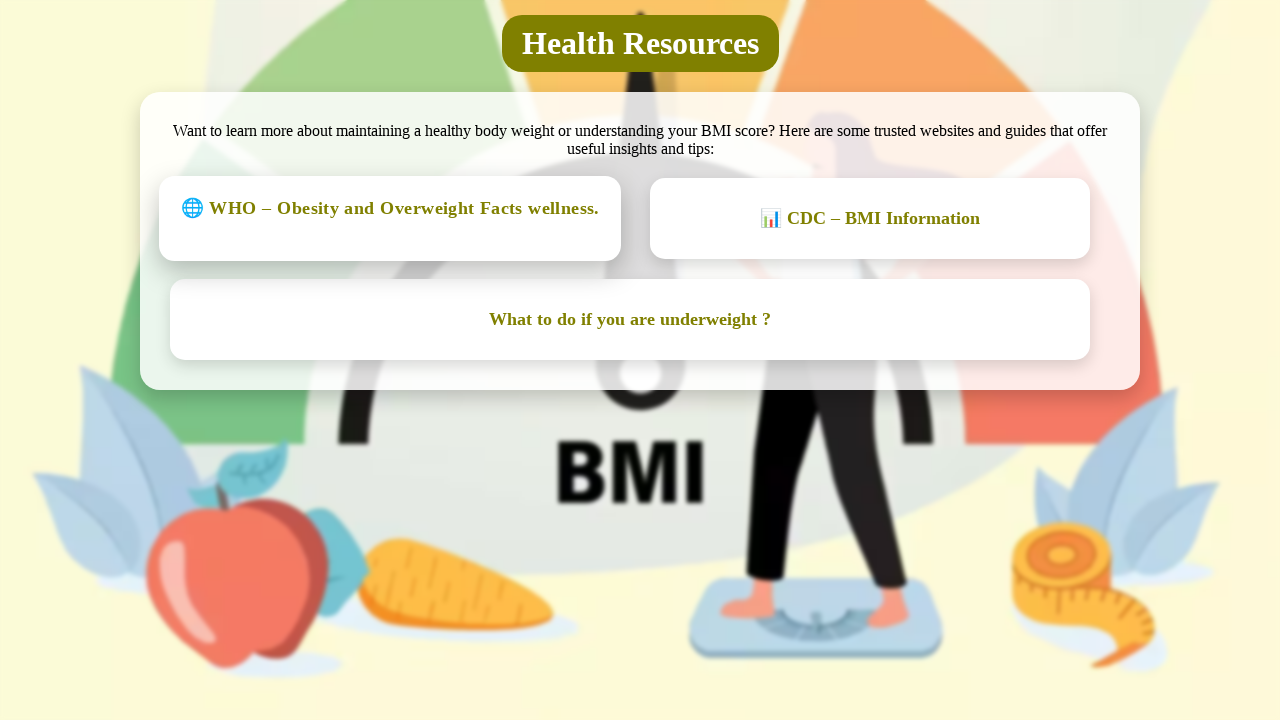